Tests entering only a name in the feedback form, submitting it, clicking Yes to confirm, and verifying the personalized thank you message

Starting URL: https://acctabootcamp.github.io/site/tasks/provide_feedback

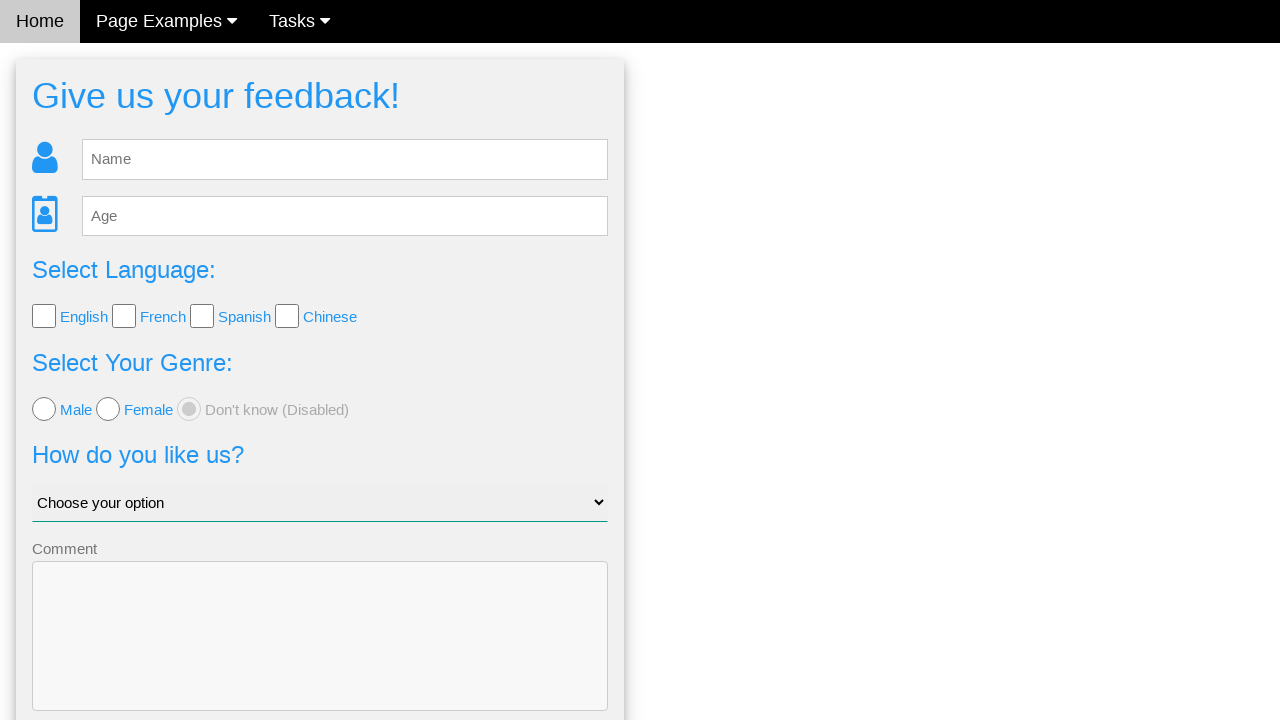

Waited for feedback form name field to load
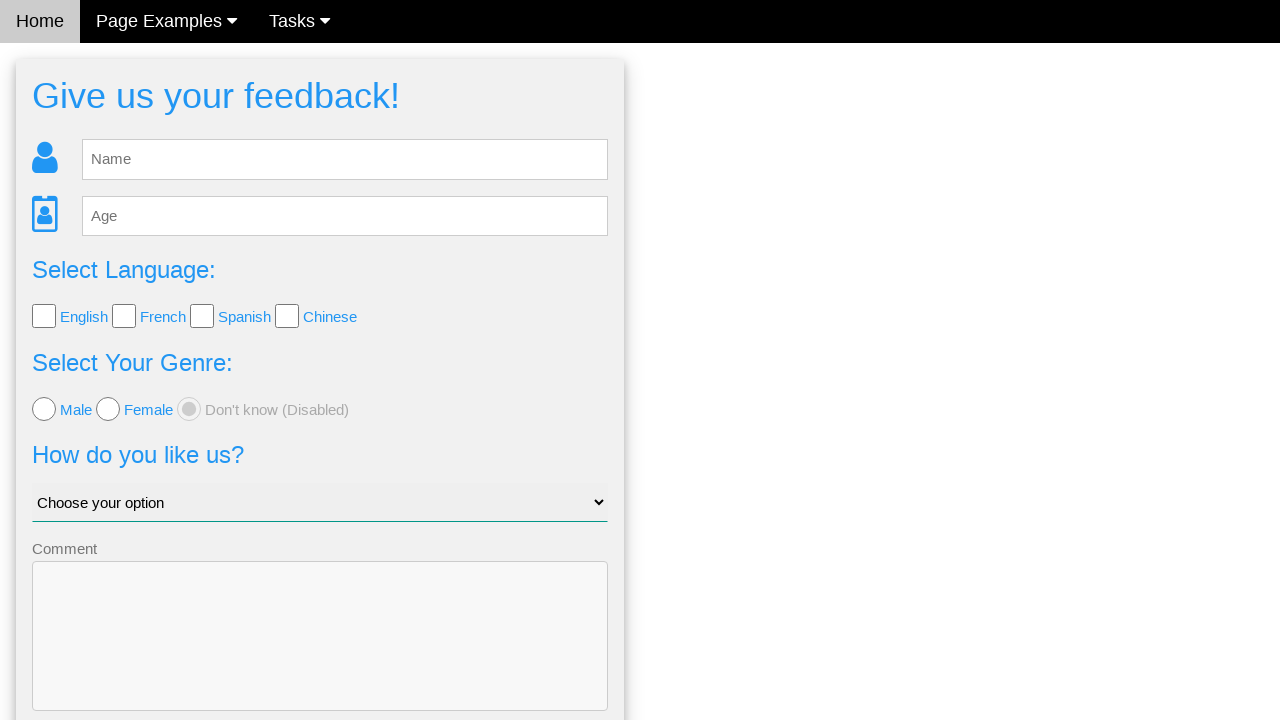

Filled name field with 'Michael' on #fb_name
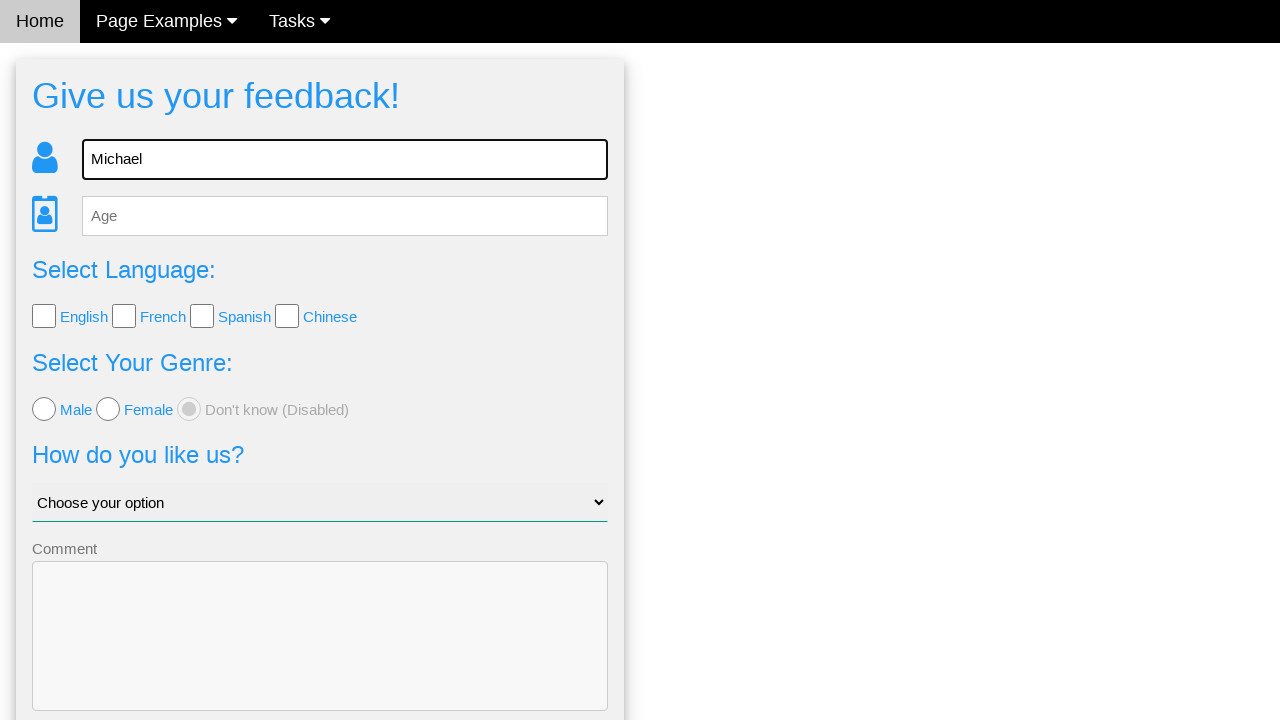

Clicked Send button to submit feedback form at (320, 656) on .w3-btn-block
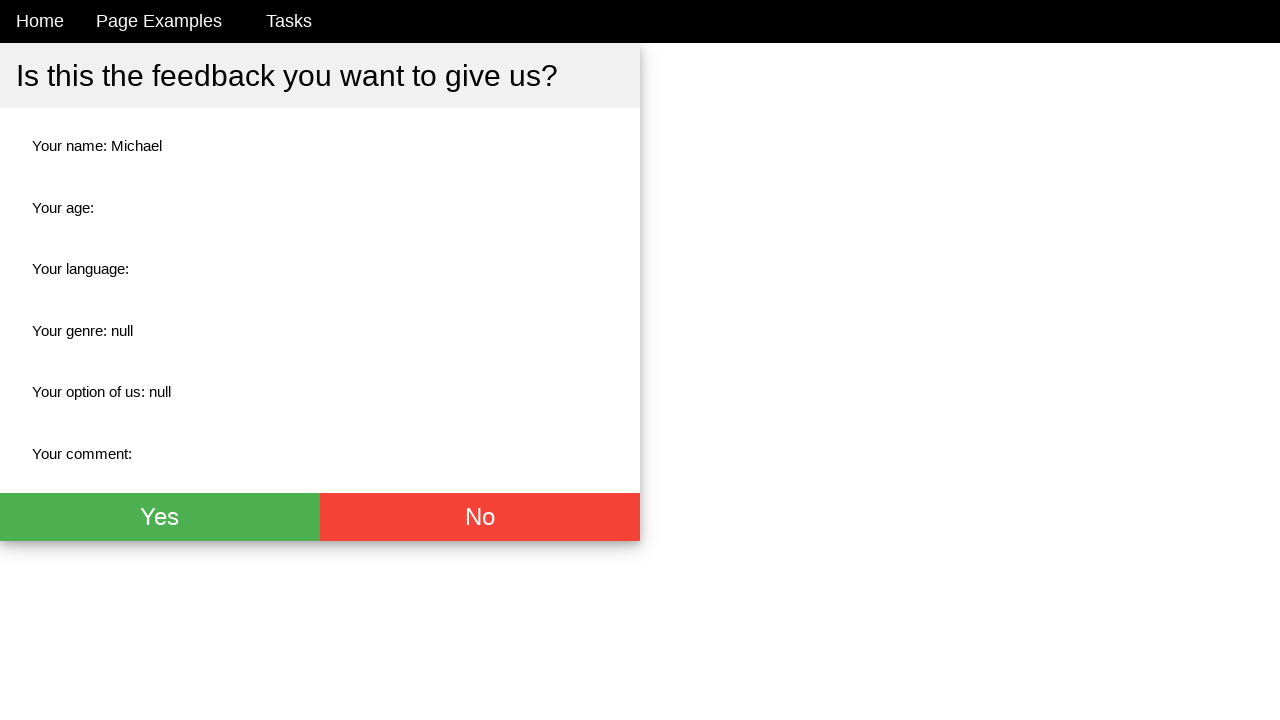

Confirmation page loaded with Yes button
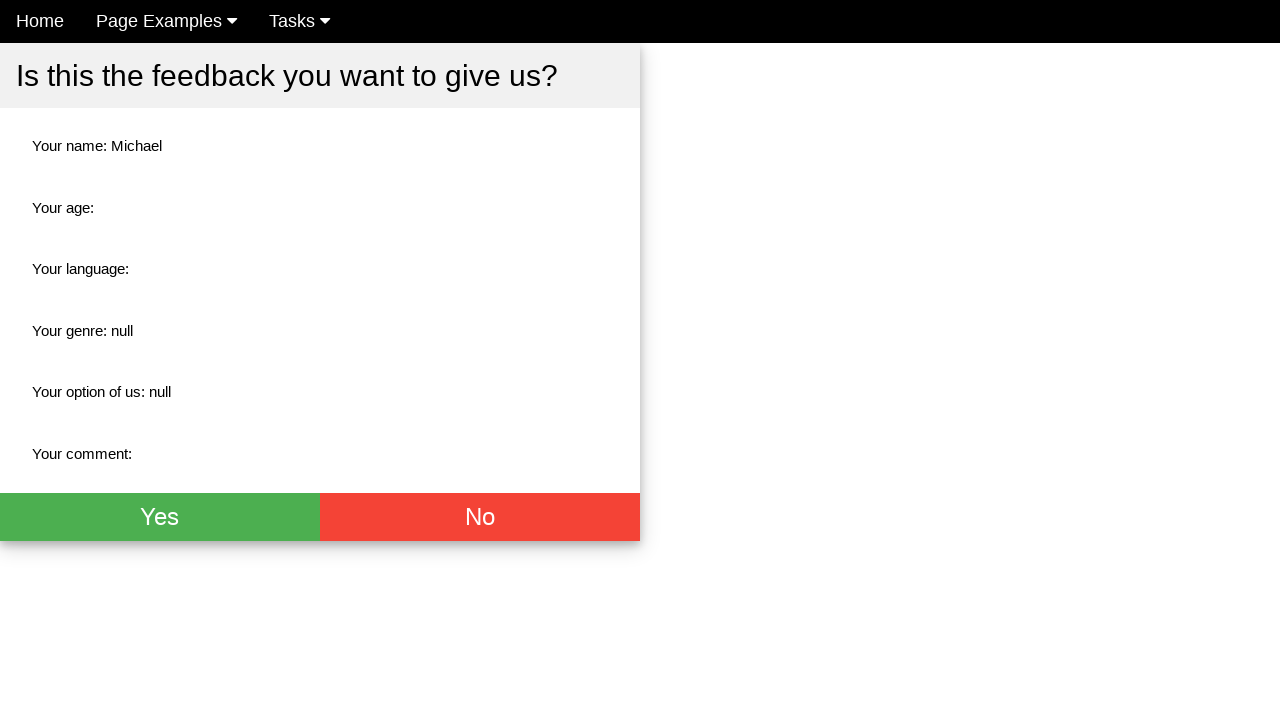

Clicked Yes to confirm submission at (160, 517) on text=Yes
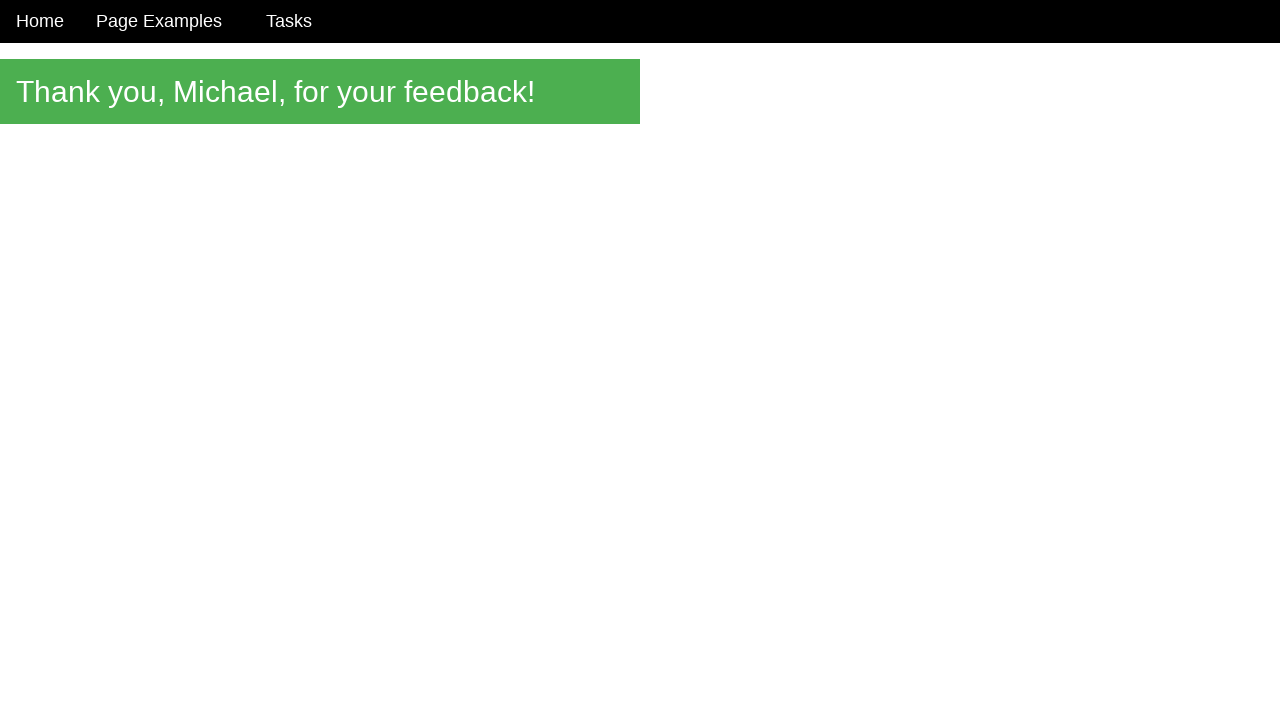

Verified personalized thank you message appeared
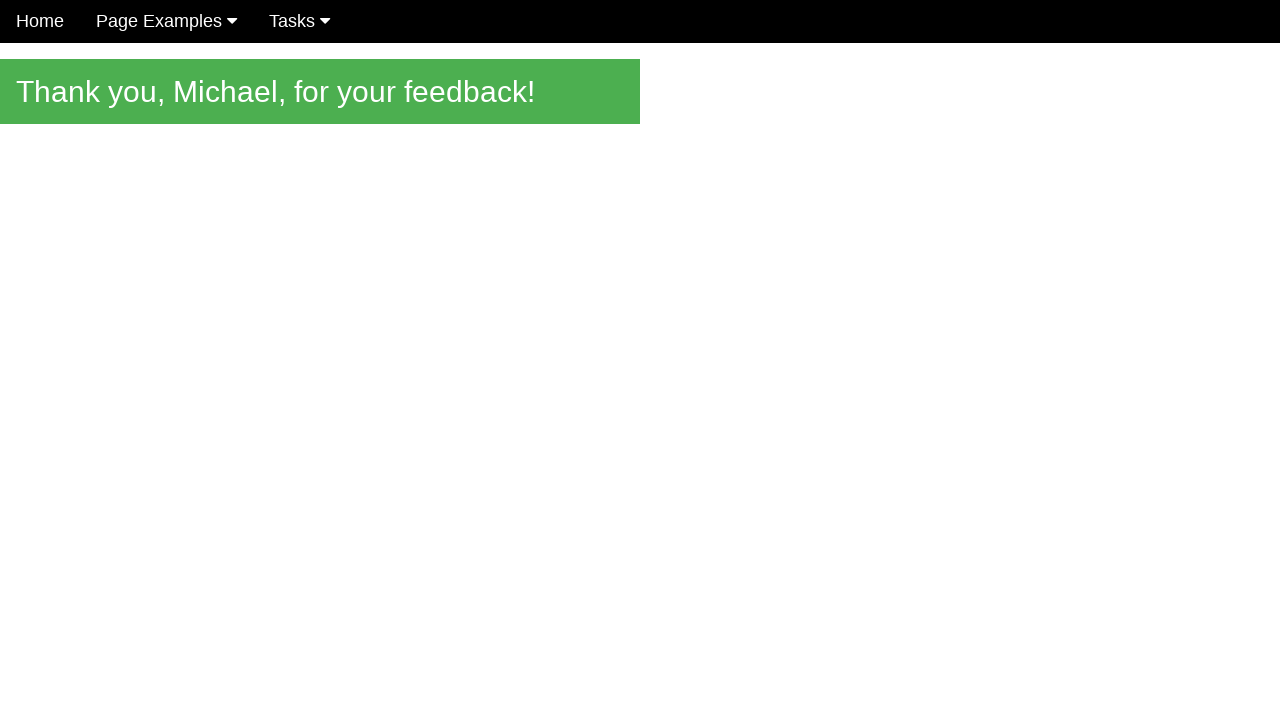

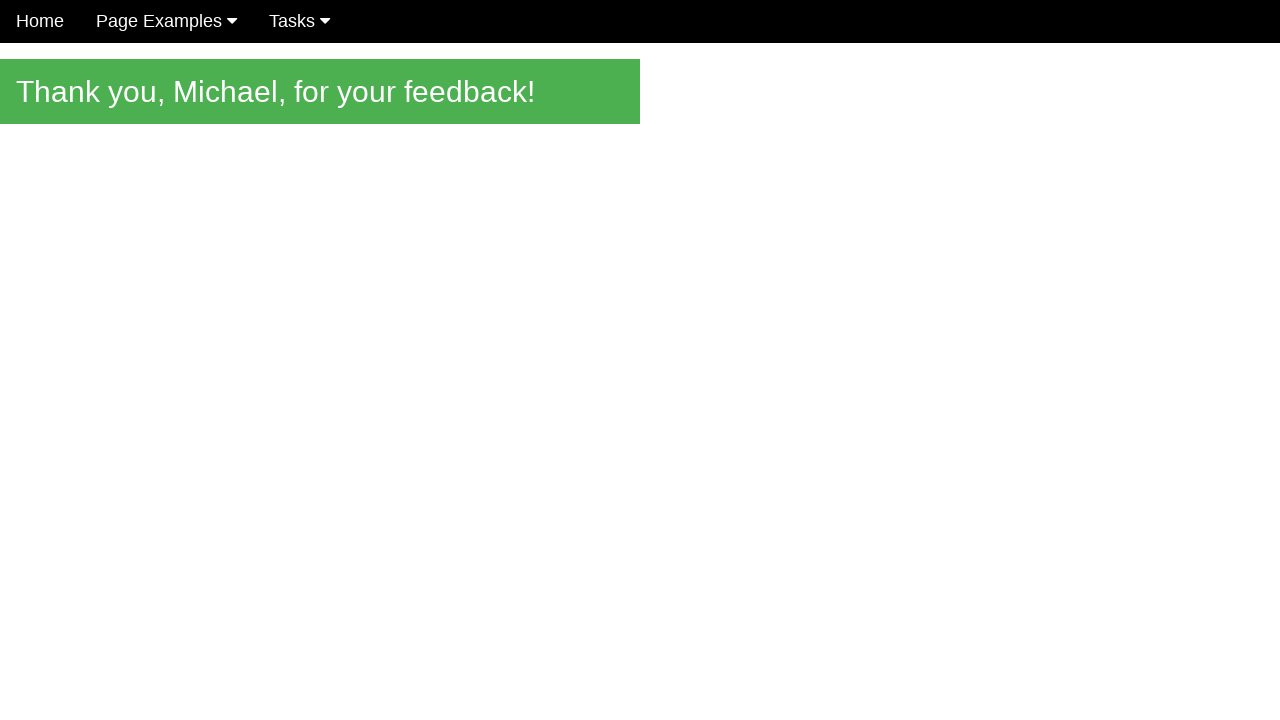